Tests handling a JavaScript prompt dialog by clicking a button to trigger it, entering a value, and accepting it.

Starting URL: https://the-internet.herokuapp.com/javascript_alerts

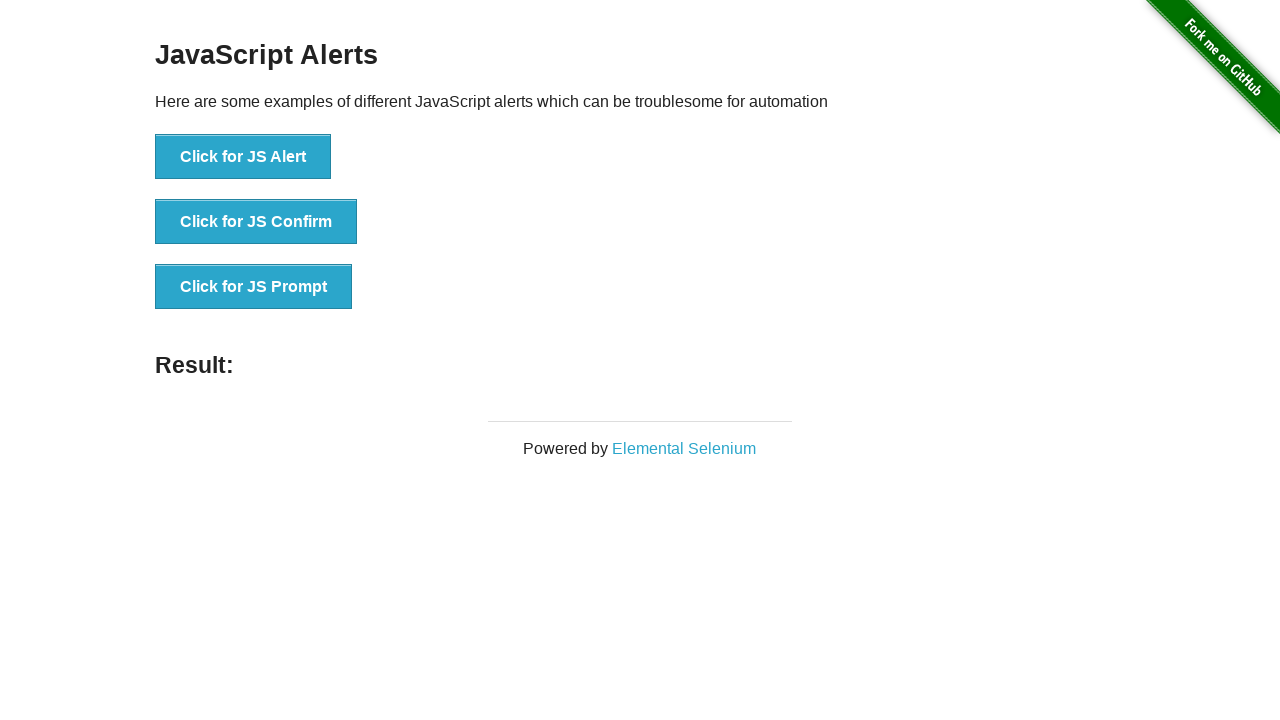

Set up dialog handler for prompt alert
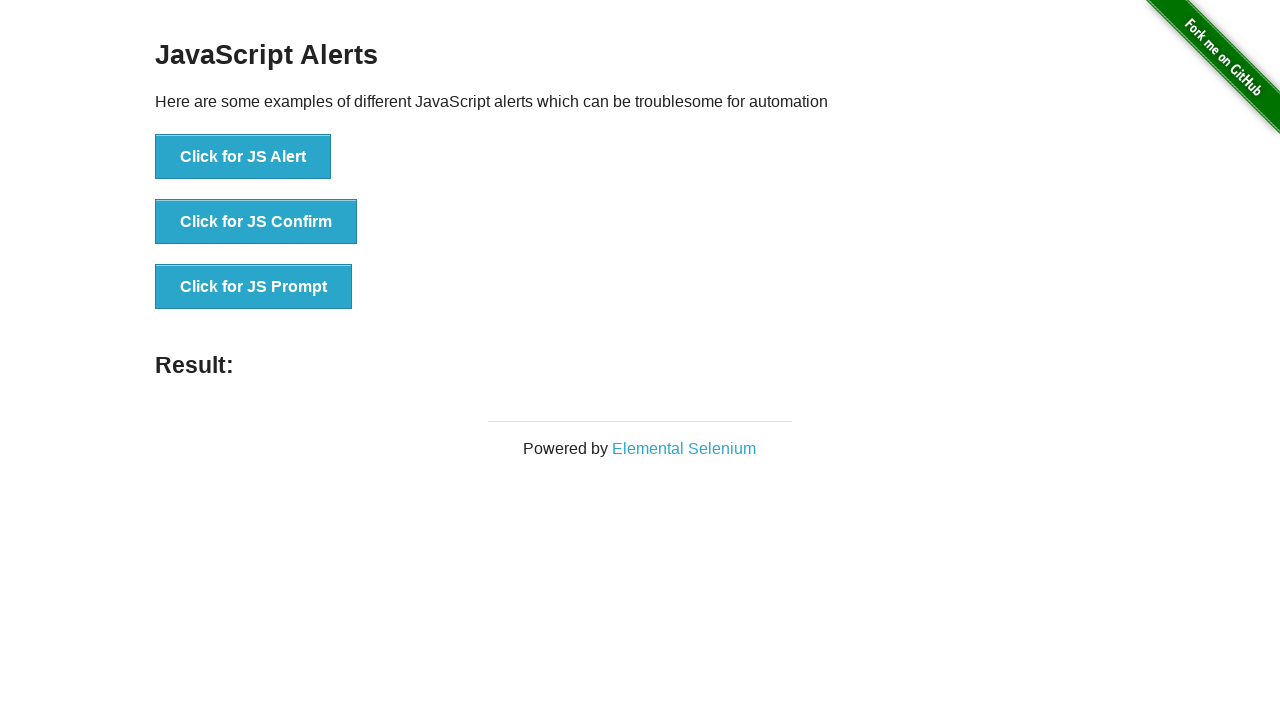

Clicked button to trigger JS prompt dialog at (254, 287) on text=Click for JS Prompt
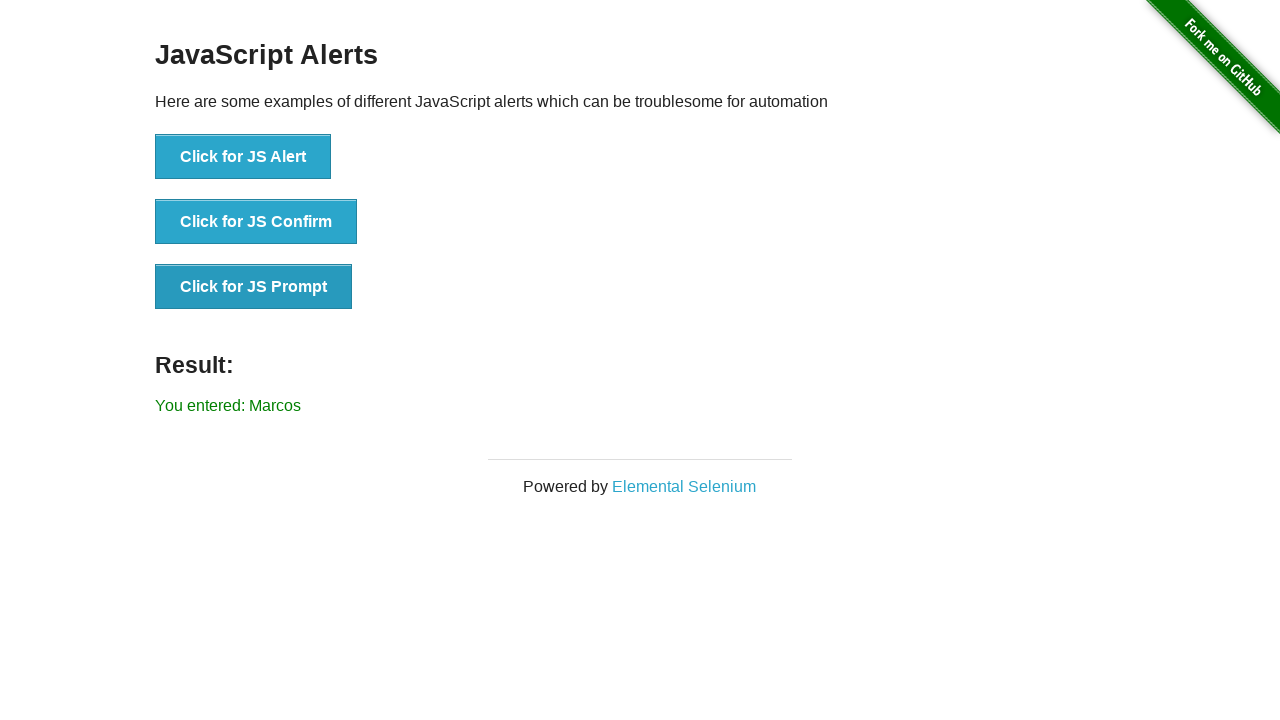

Result element loaded after prompt acceptance
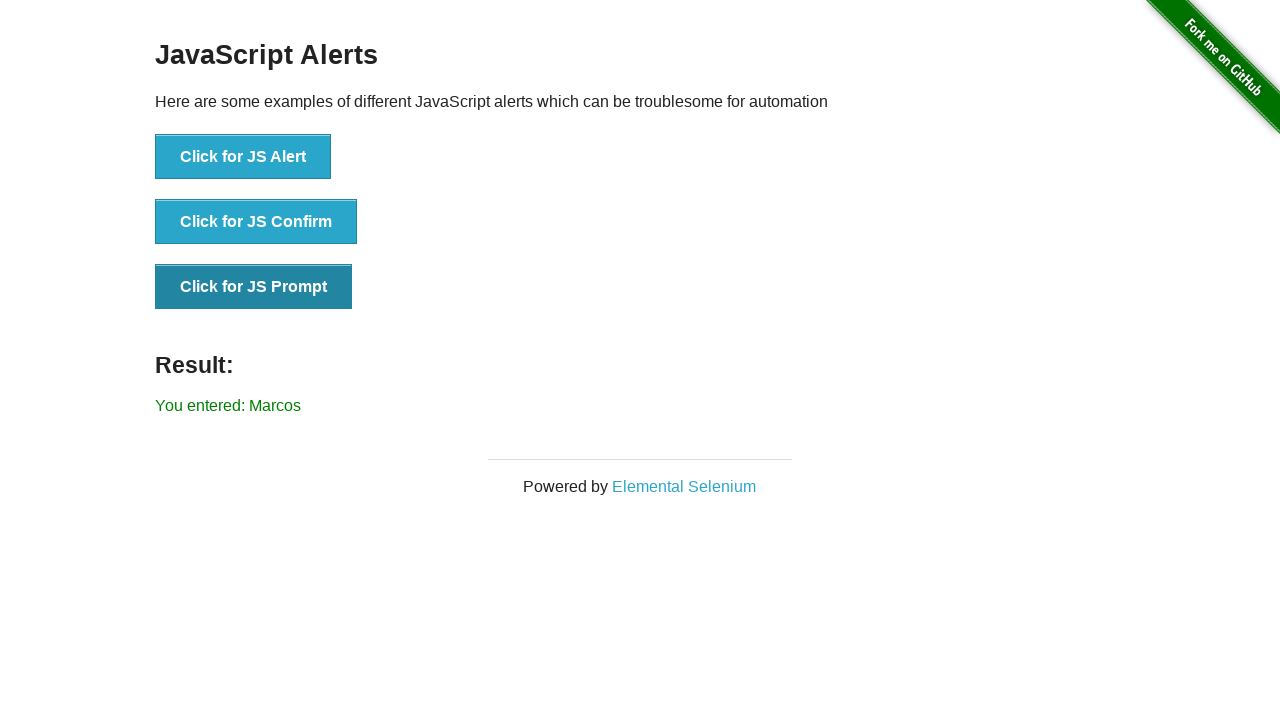

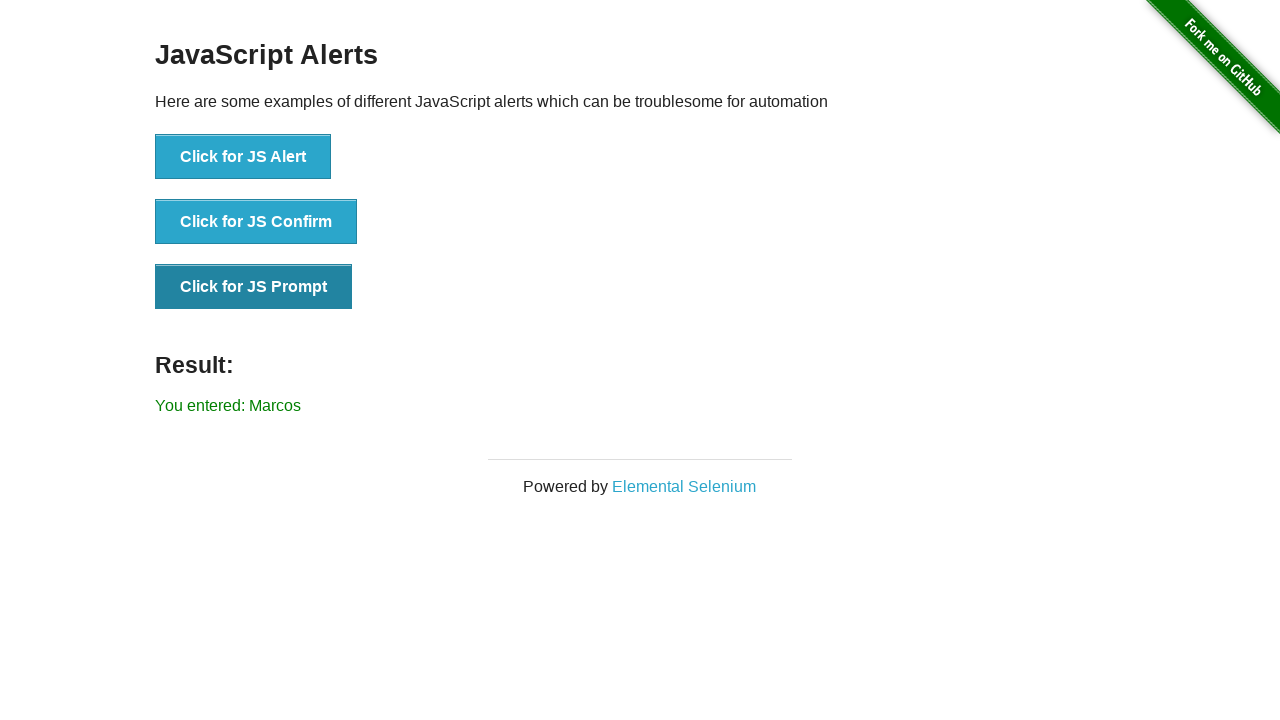